Launches the Ferrari India website and verifies it loads successfully

Starting URL: https://www.ferrari.com/en-IN

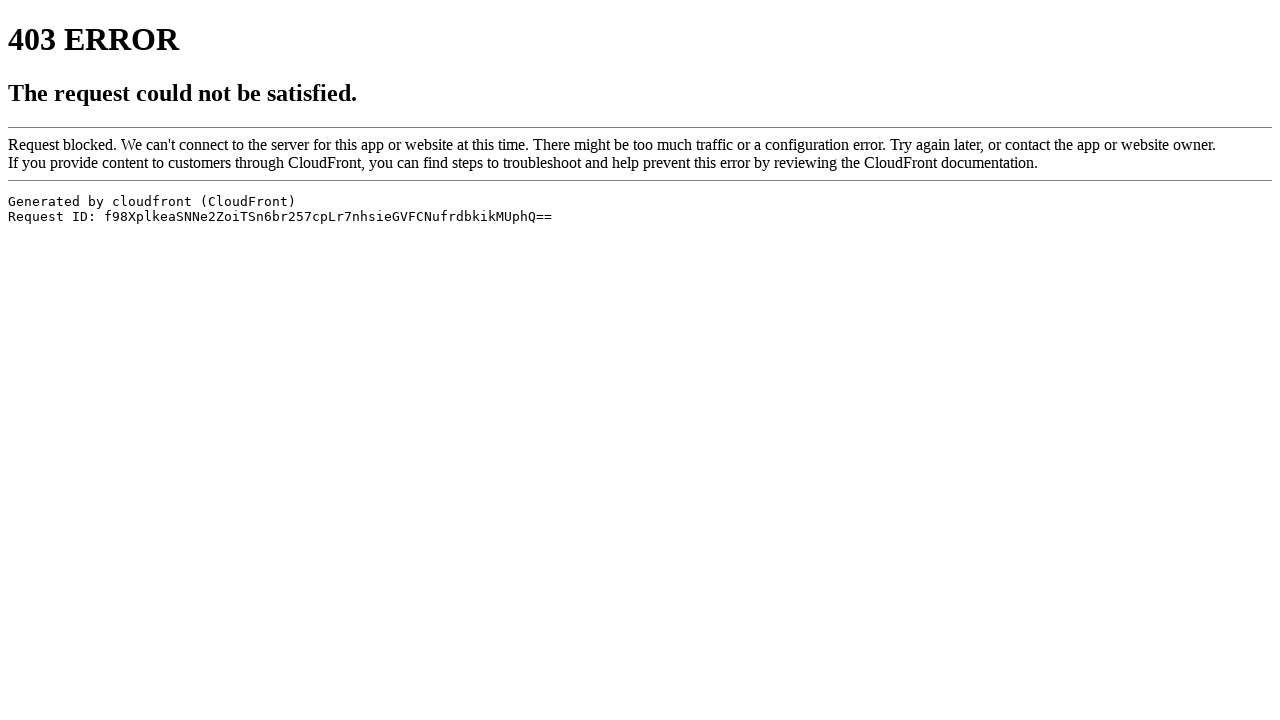

Navigated to Ferrari India website
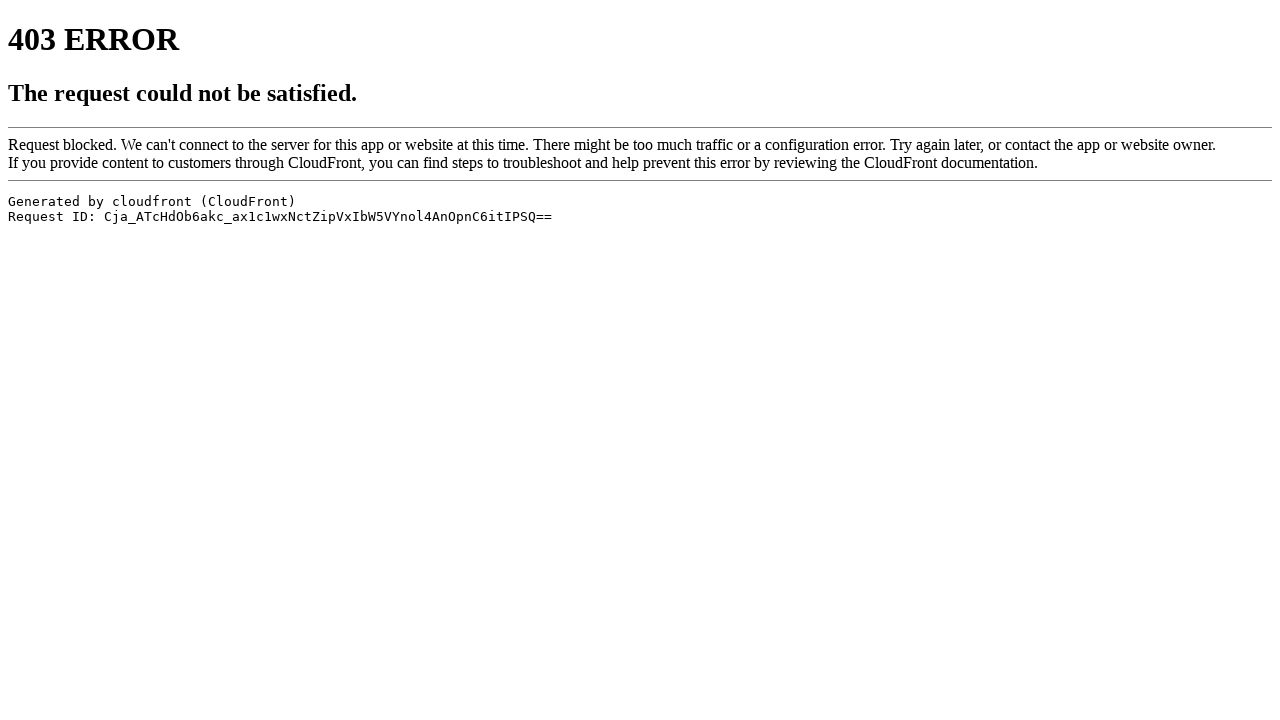

Waited for page to reach domcontentloaded state
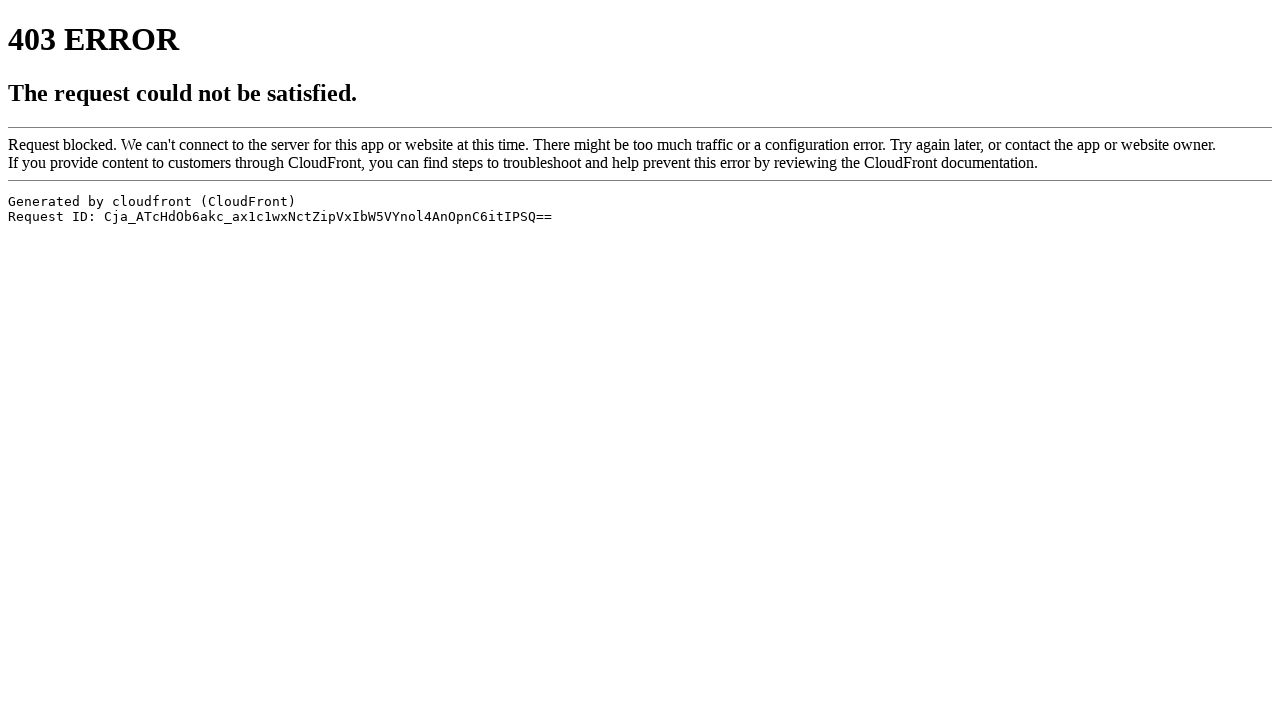

Verified Ferrari India website loaded successfully with non-empty page title
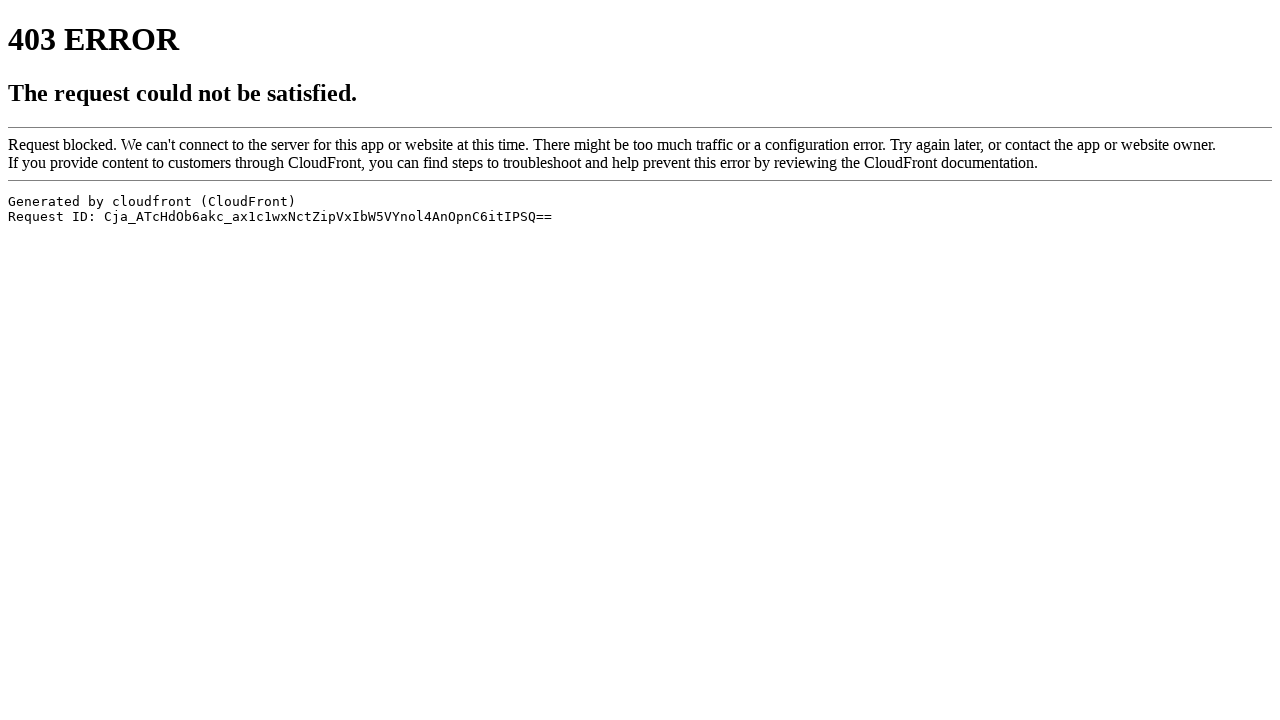

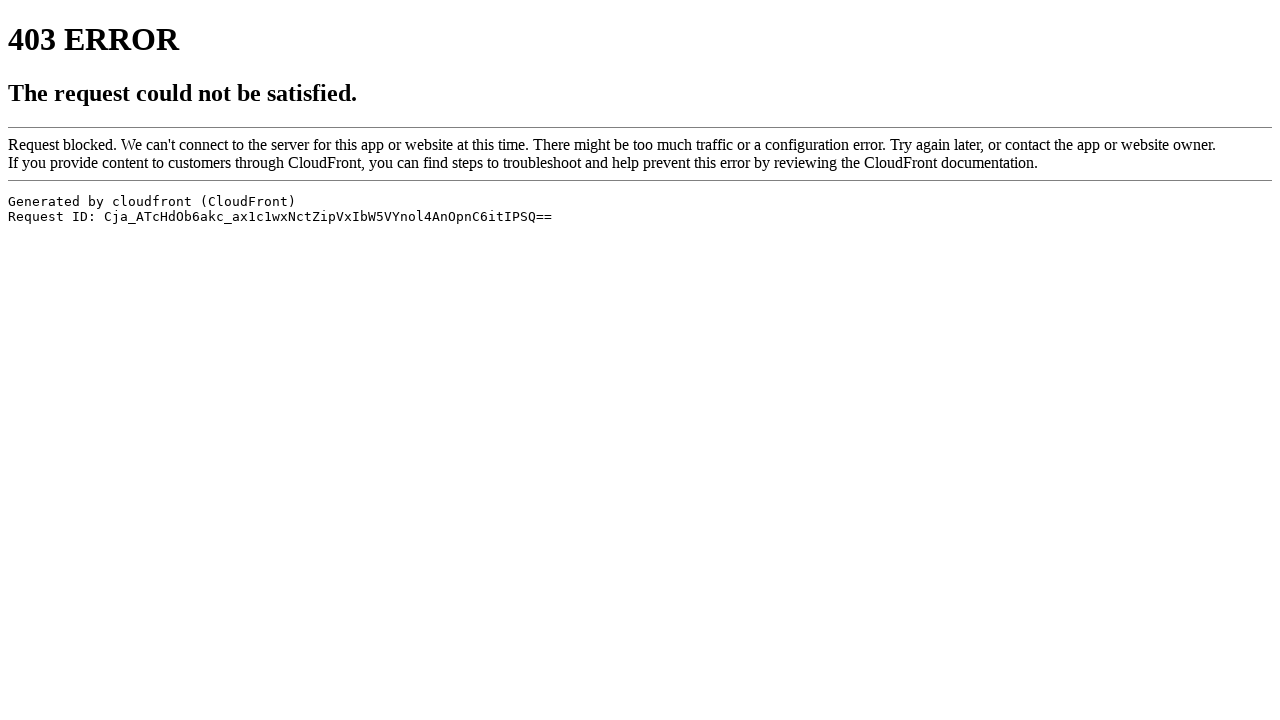